Tests the metatags.io URL preview tool by entering multiple URLs into the input field and verifying the tool processes them. The script enters three different NYTimes article URLs to check the meta tag preview functionality.

Starting URL: https://metatags.io/

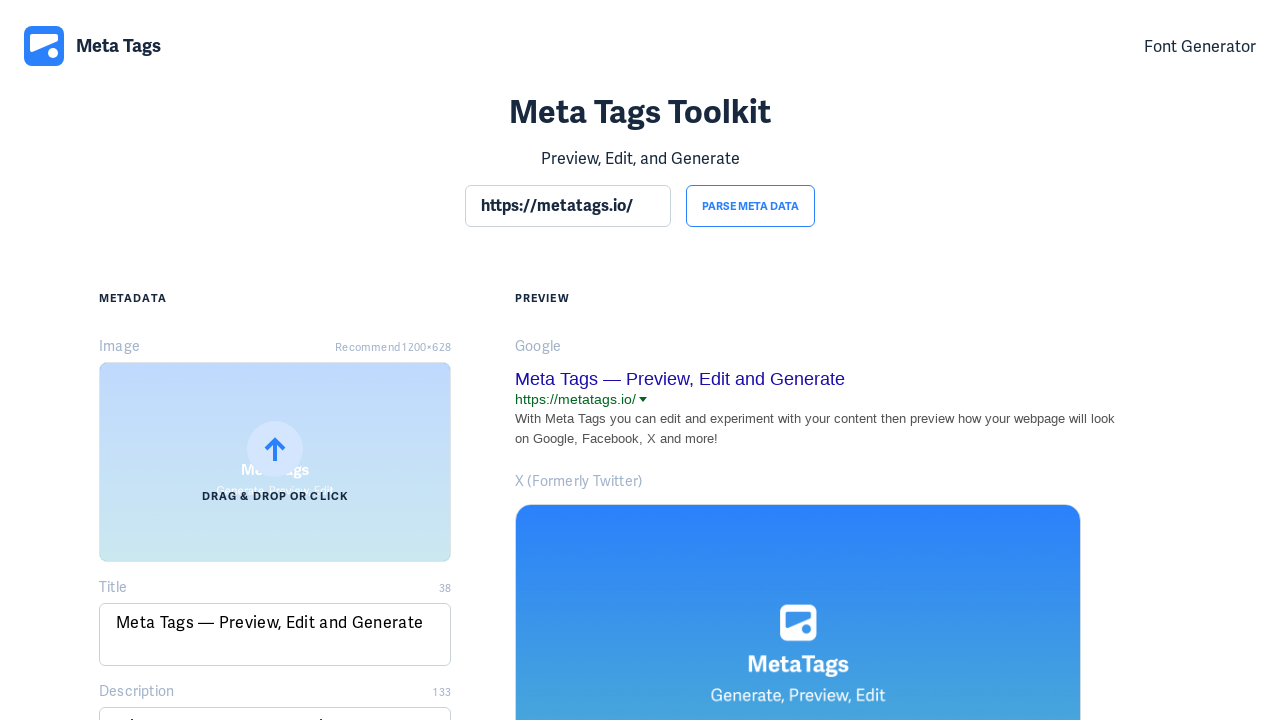

Waited for meta tag preview input field to load
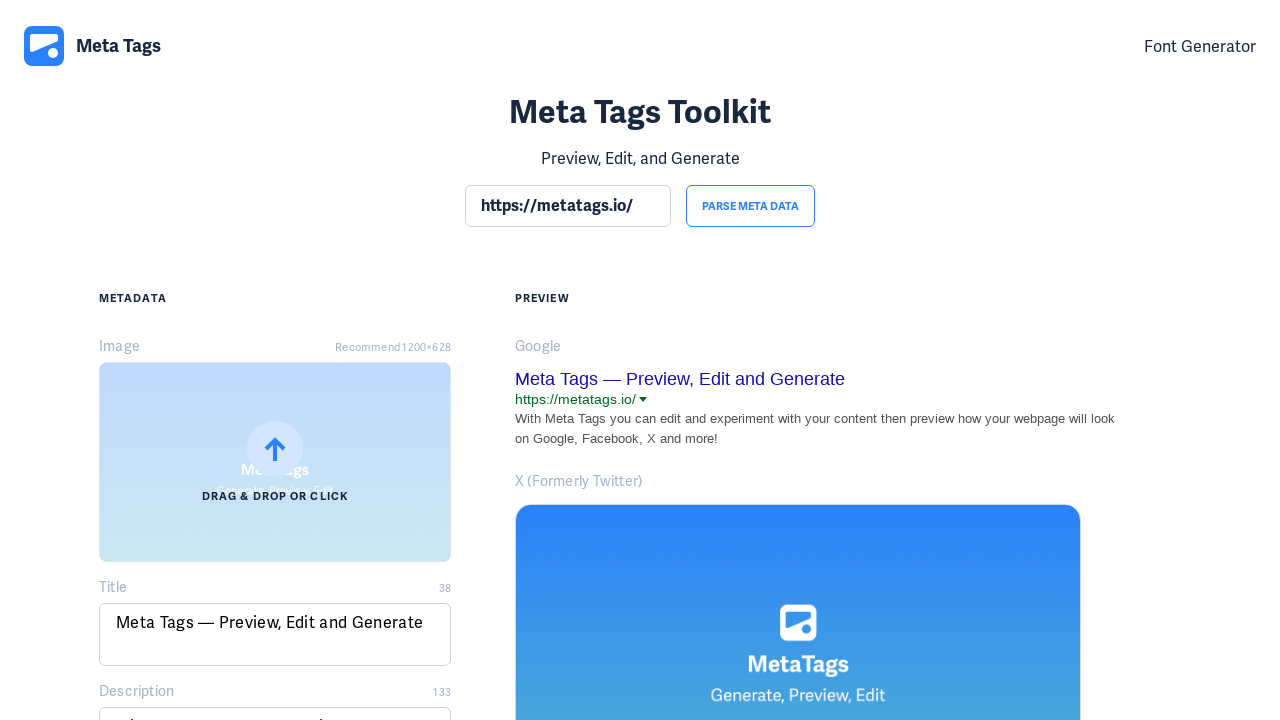

Cleared the input field on section input
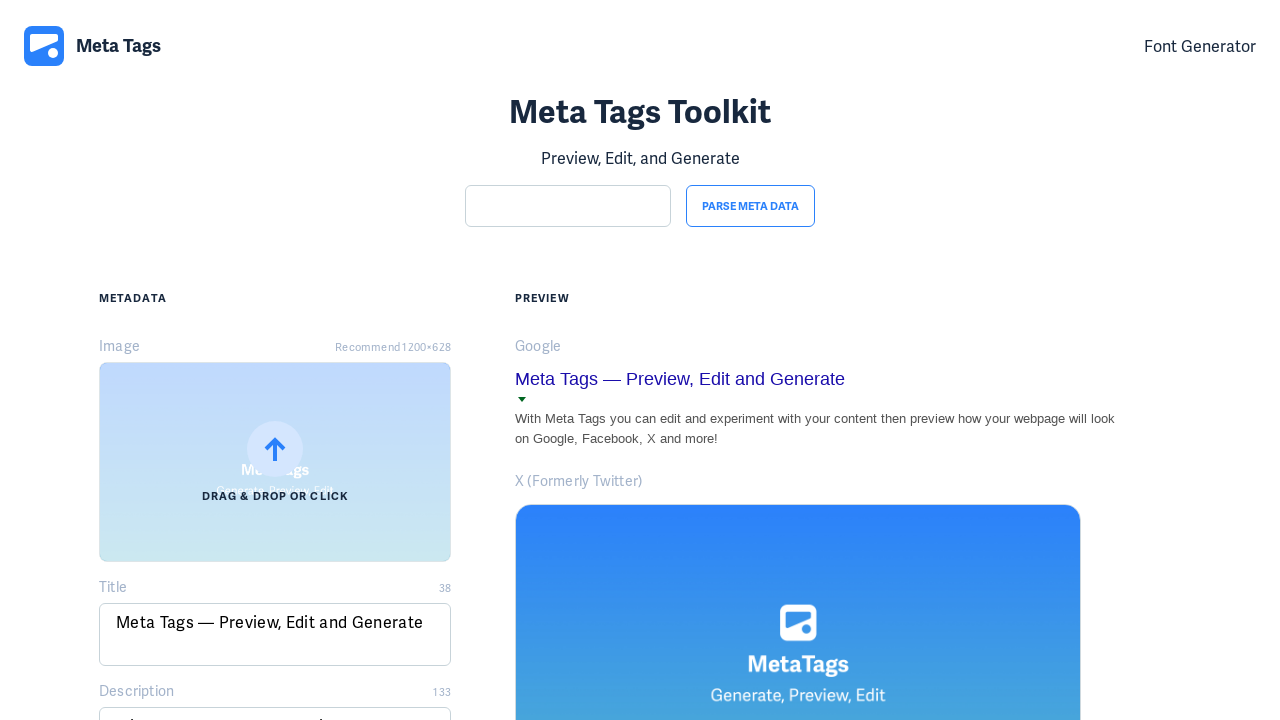

Entered URL for preview: https://www.nytimes.com/2021/11/06/opinion/biden-infrastructure-deal.html on section input
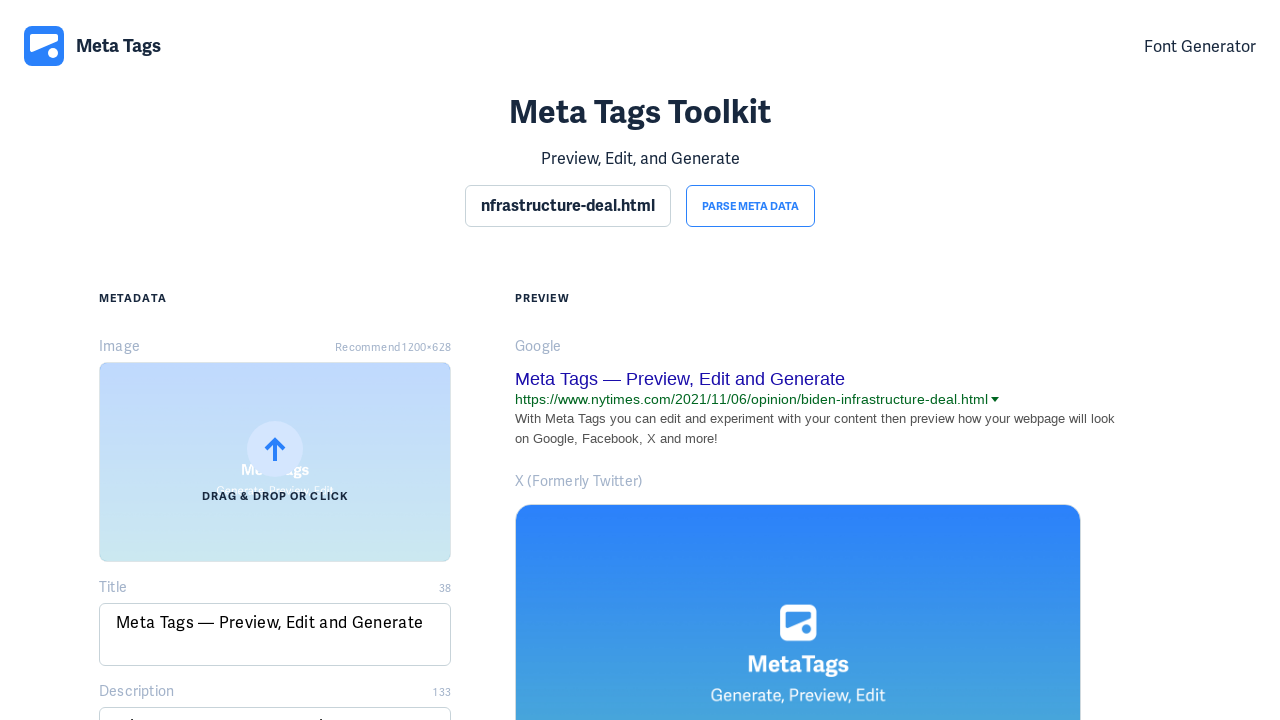

Waited for meta tag preview to process and load
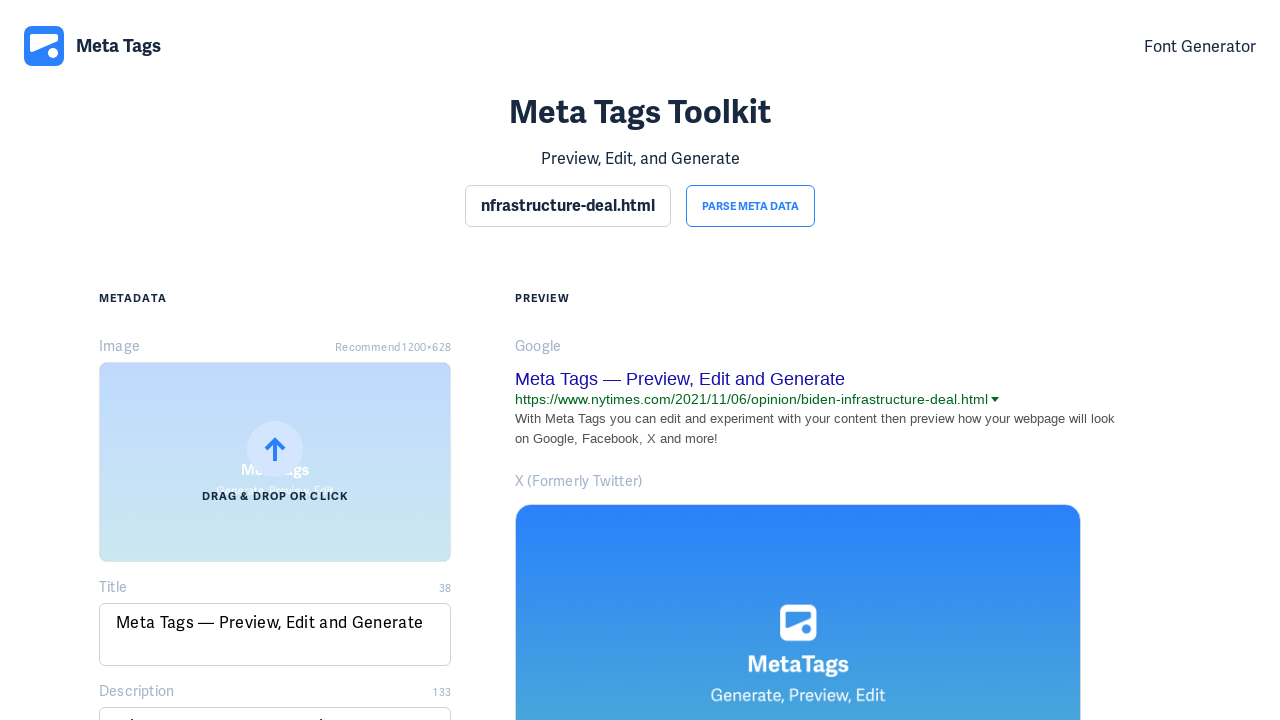

Cleared the input field on section input
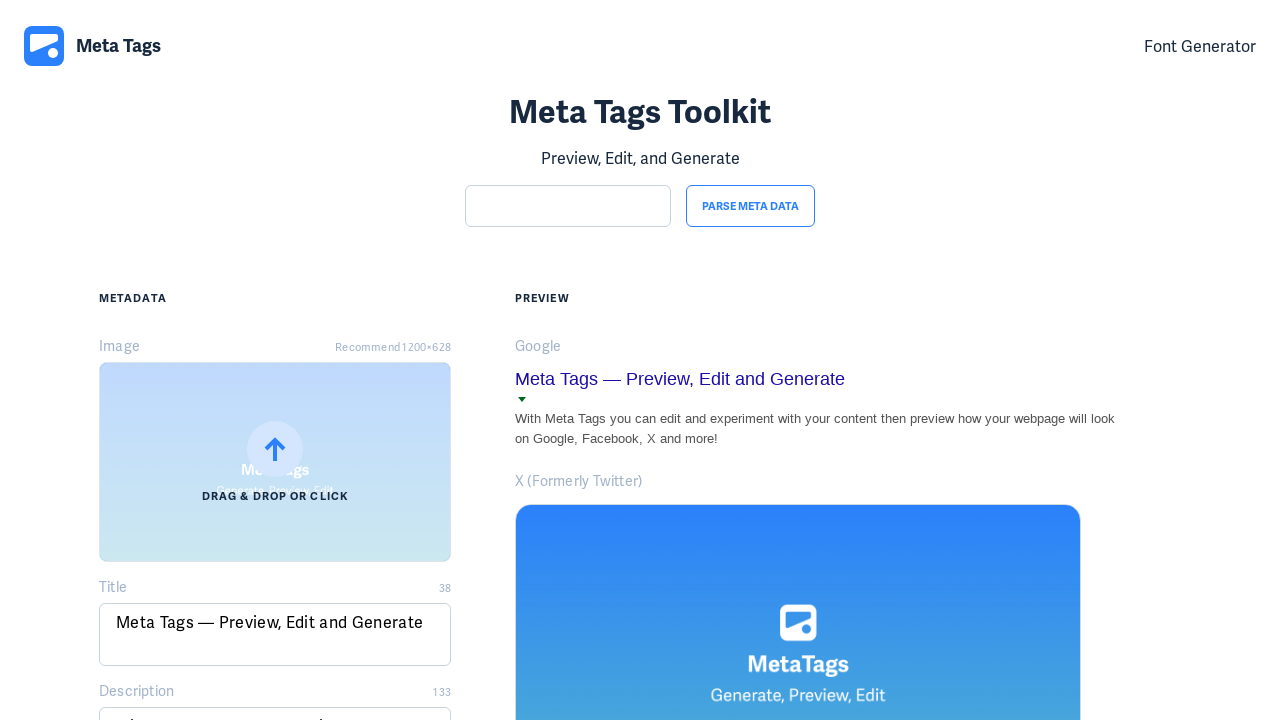

Entered URL for preview: https://www.nytimes.com/2021/11/06/us/politics/infrastructure-black-caucus-vote.html on section input
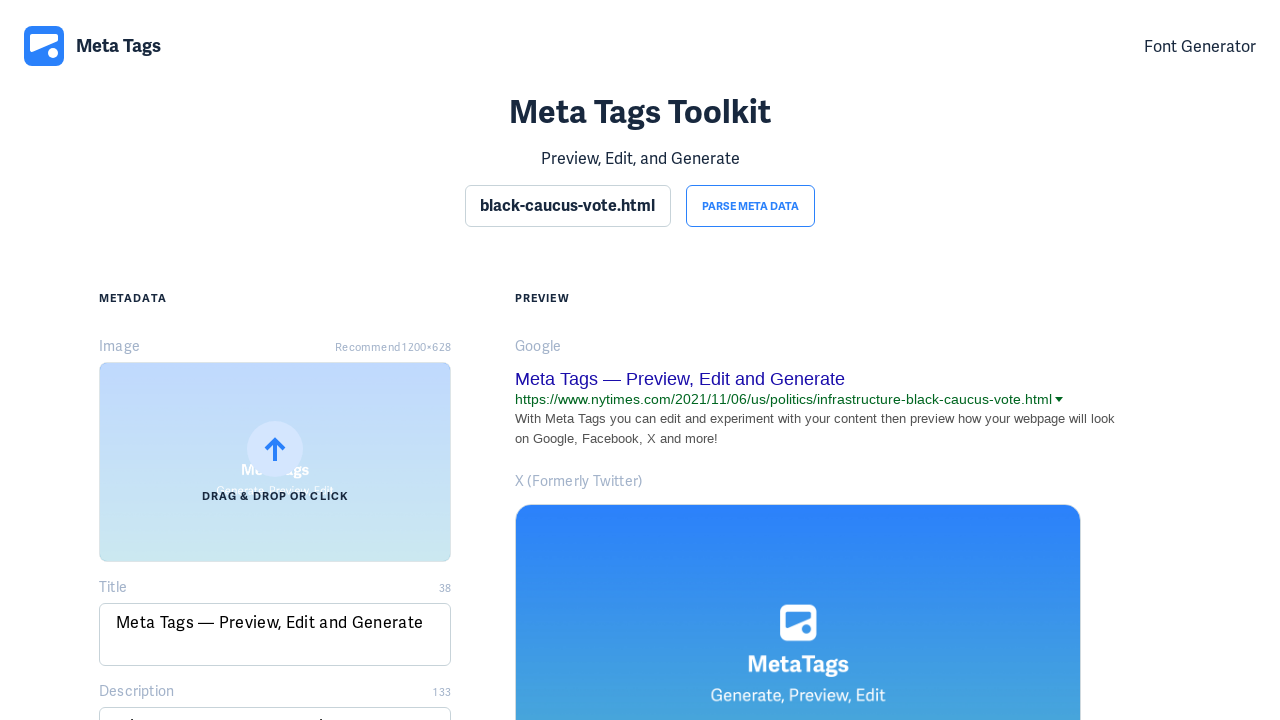

Waited for meta tag preview to process and load
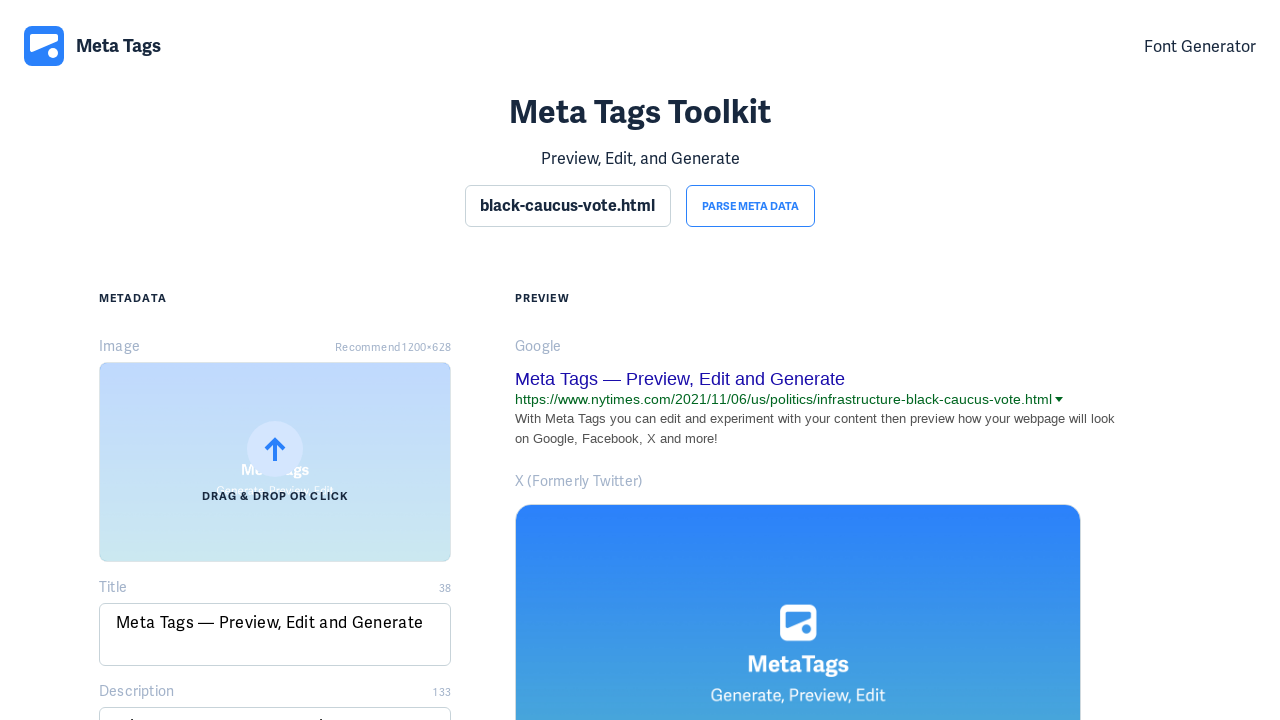

Cleared the input field on section input
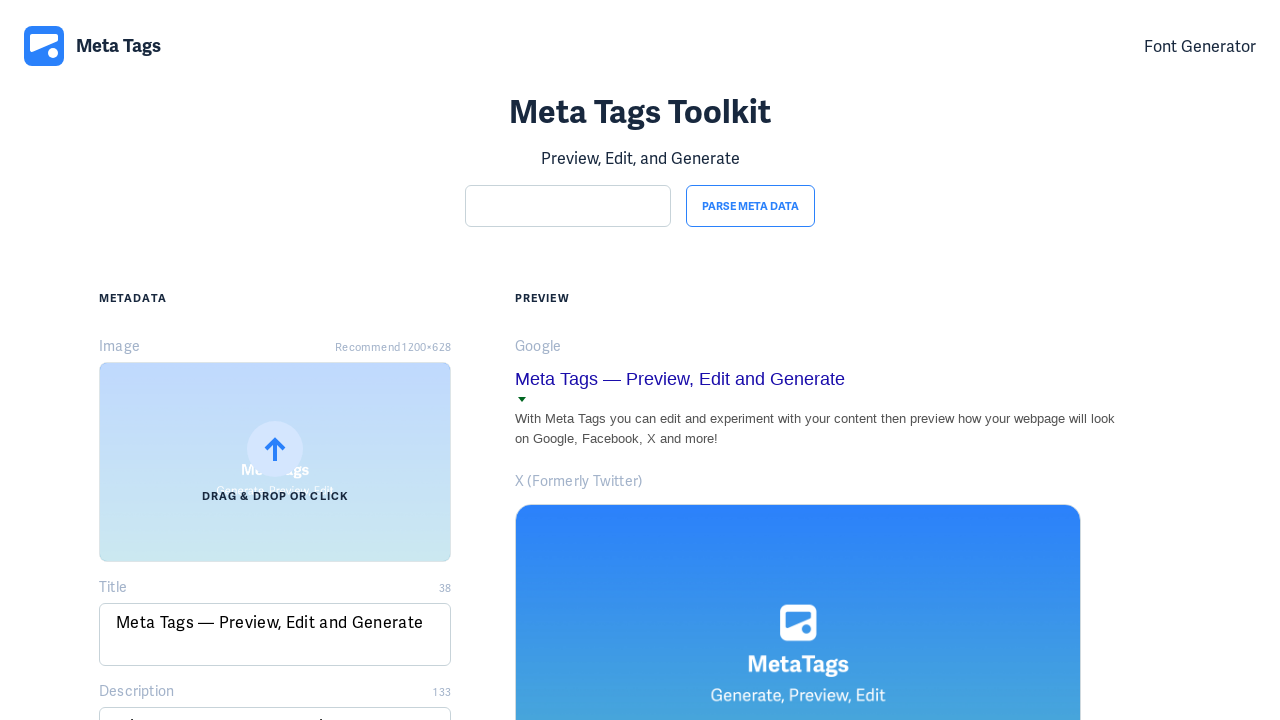

Entered URL for preview: https://www.nytimes.com/2021/11/06/us/dark-sky-parks-us.html on section input
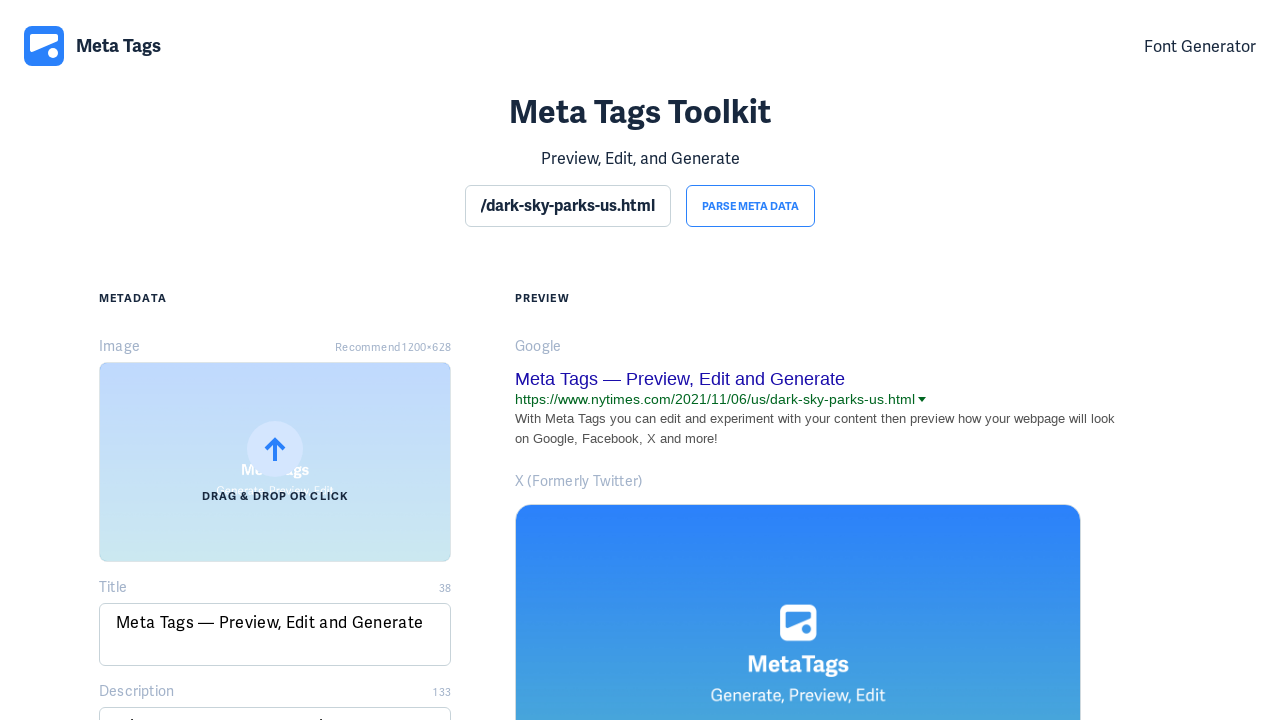

Waited for meta tag preview to process and load
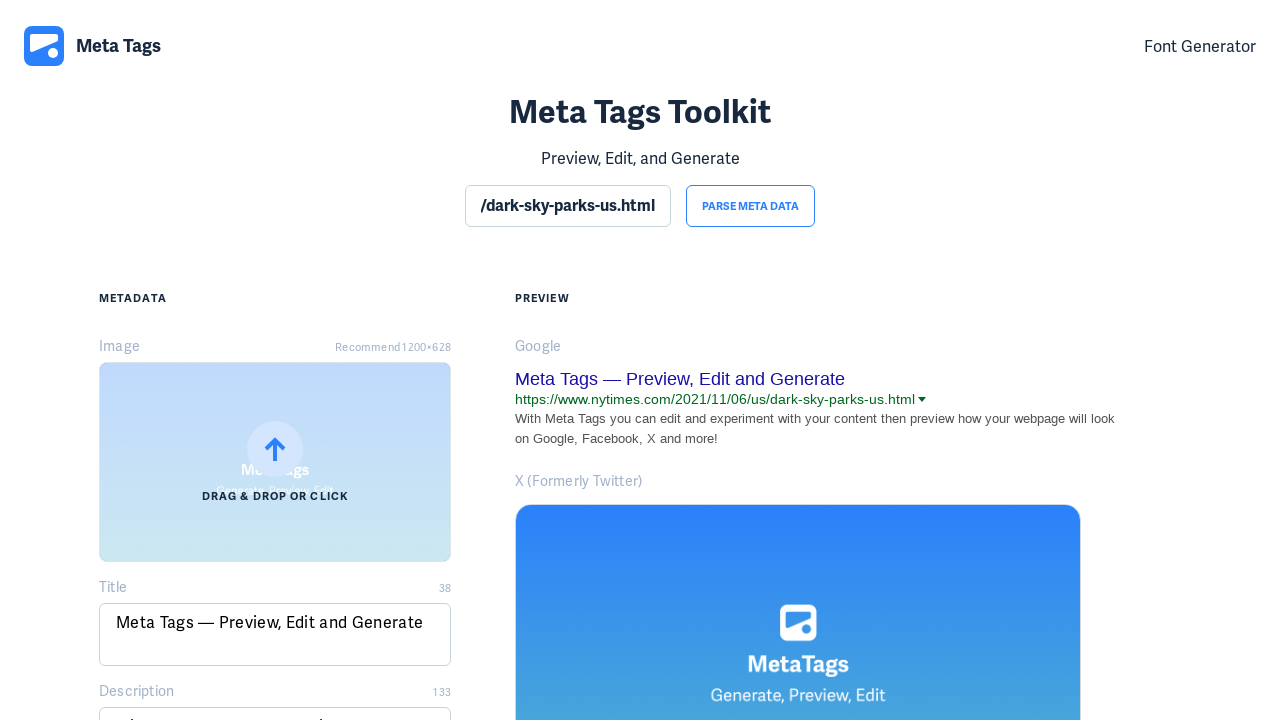

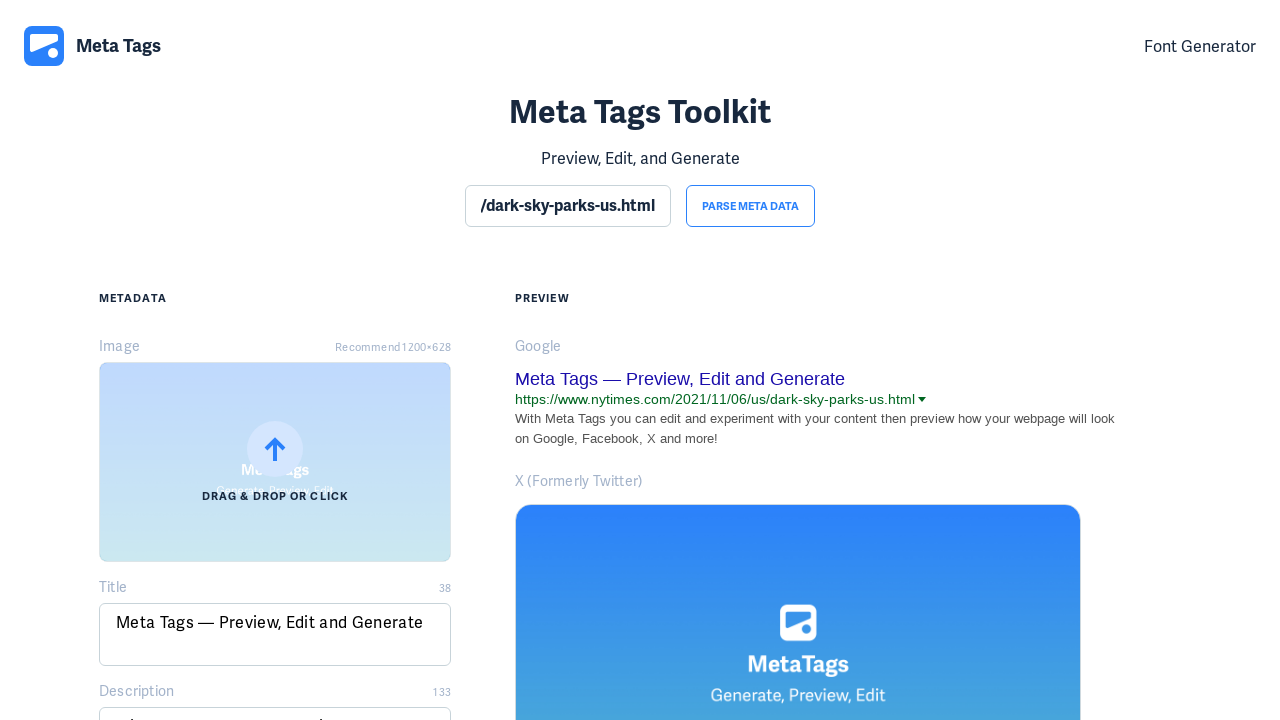